Tests opening a popup window by navigating to a test page and clicking on a link that triggers a popup window to open.

Starting URL: https://omayo.blogspot.com/

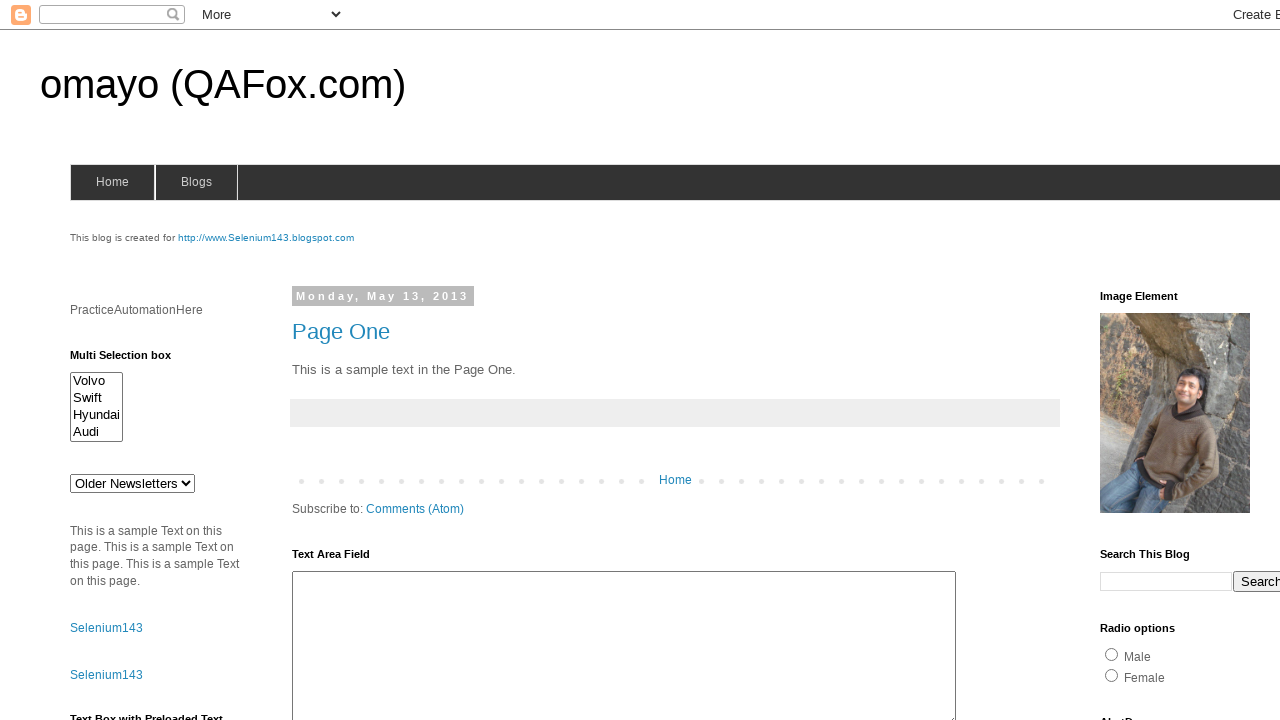

Clicked link to open a popup window at (132, 360) on xpath=//a[.='Open a popup window']
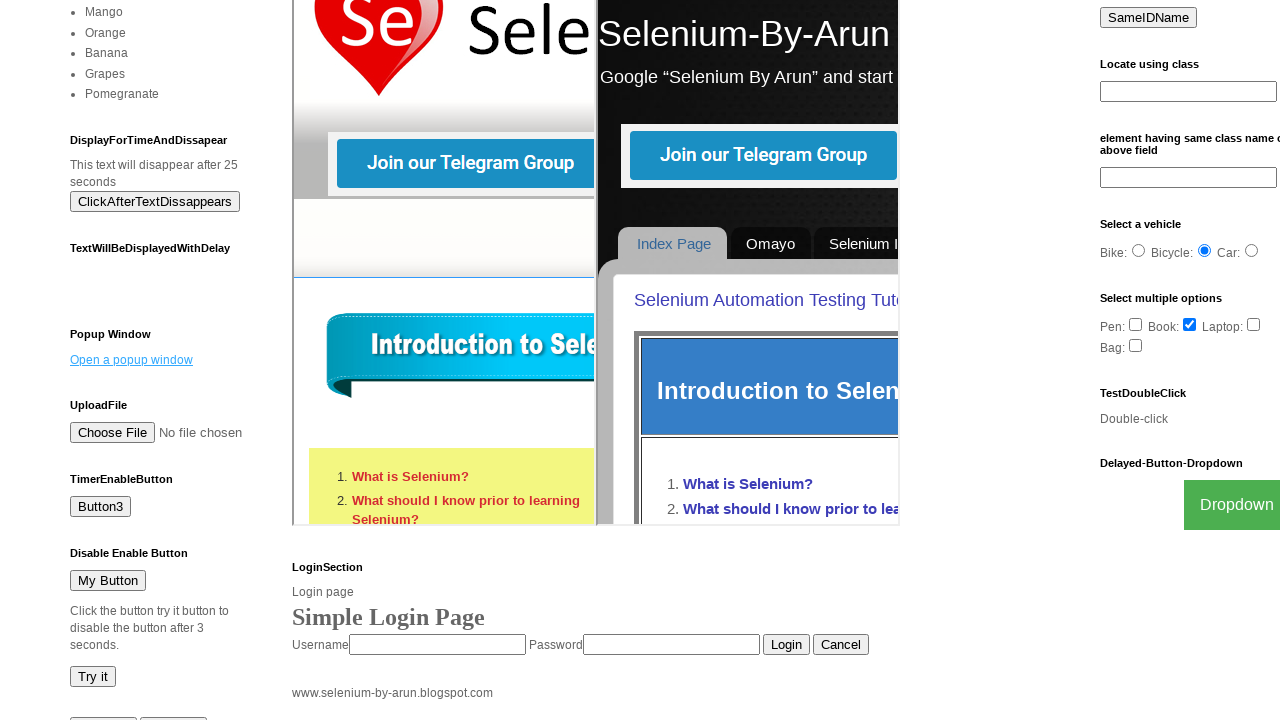

Waited for popup window to appear
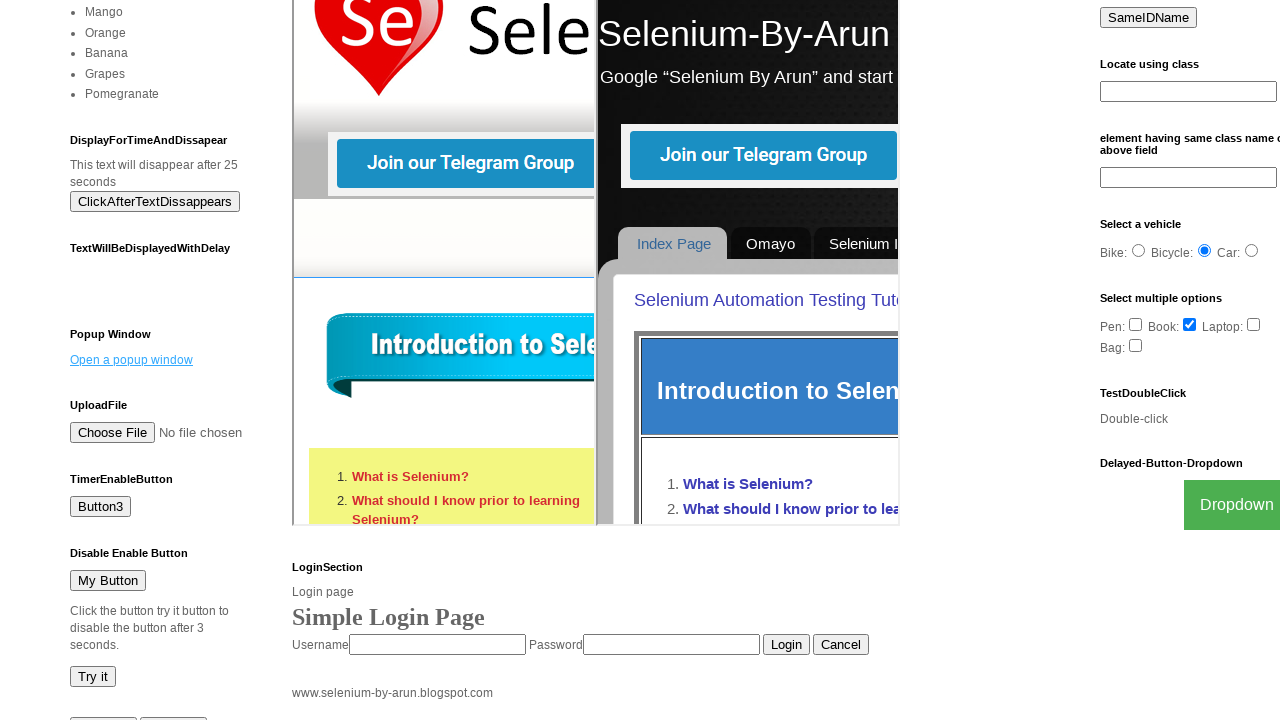

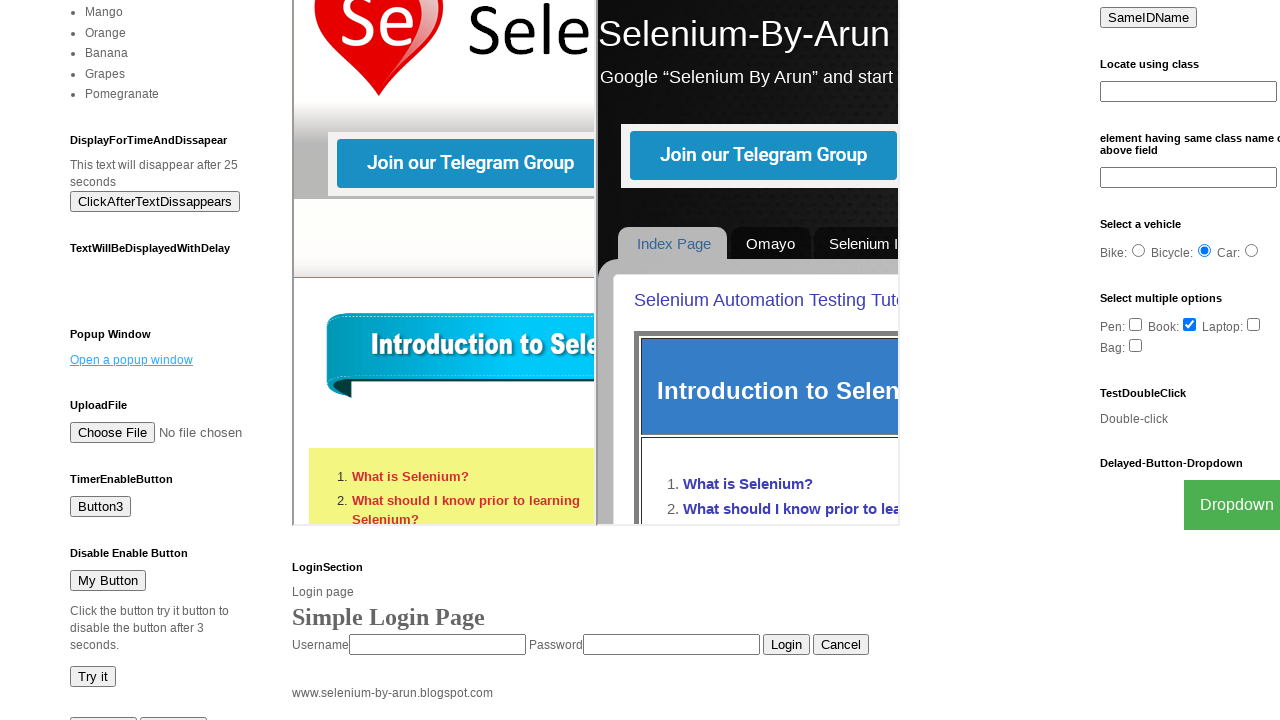